Tests filtering to display only active (incomplete) items

Starting URL: https://demo.playwright.dev/todomvc

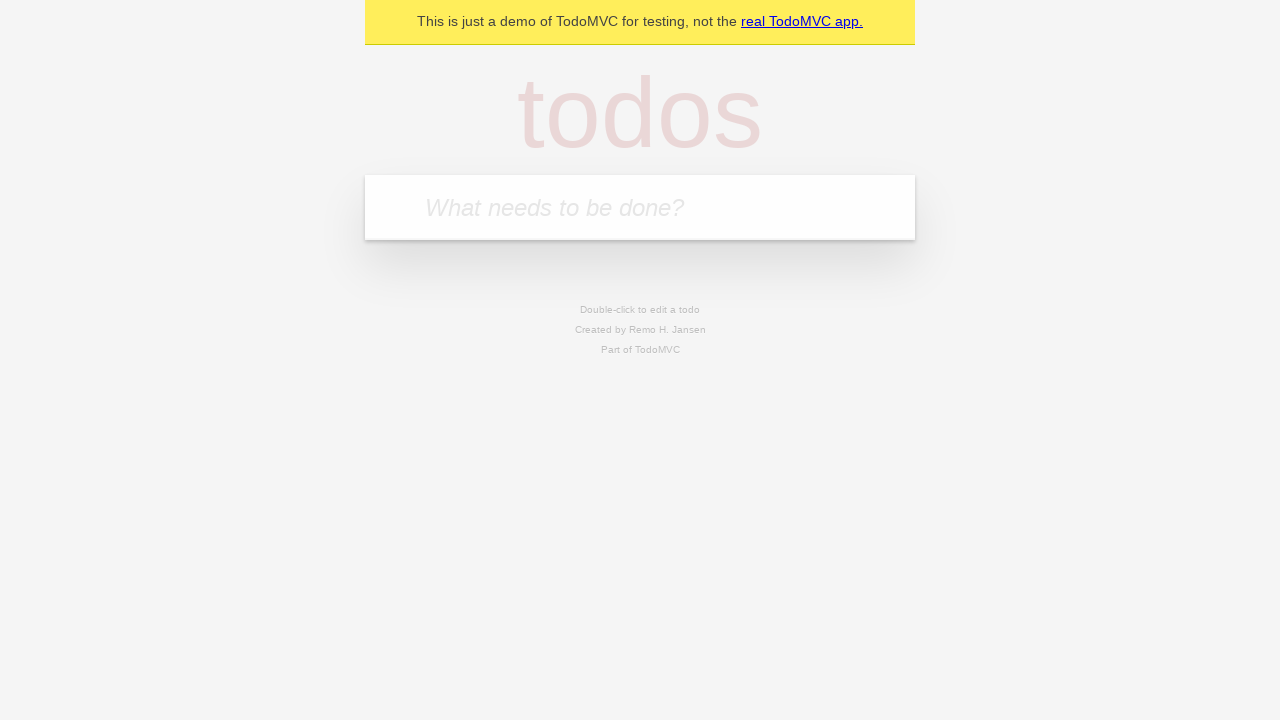

Filled new todo input with 'buy some cheese' on .new-todo
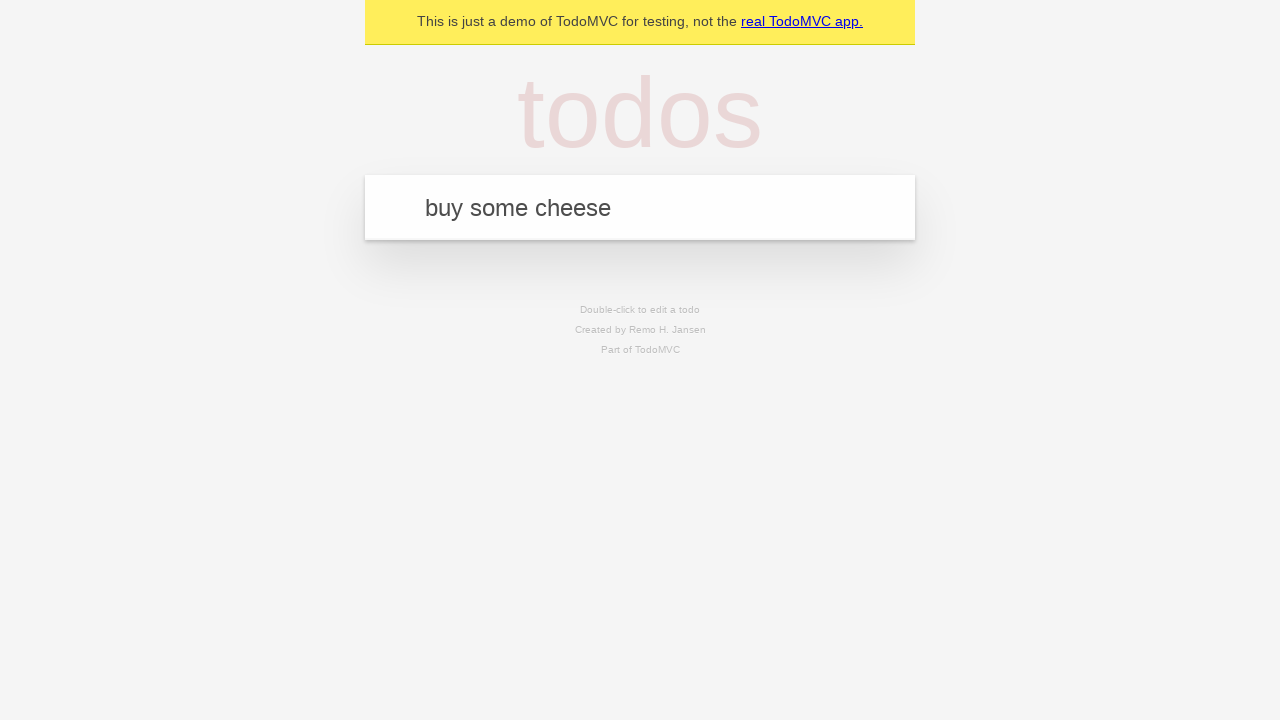

Pressed Enter to add first todo item on .new-todo
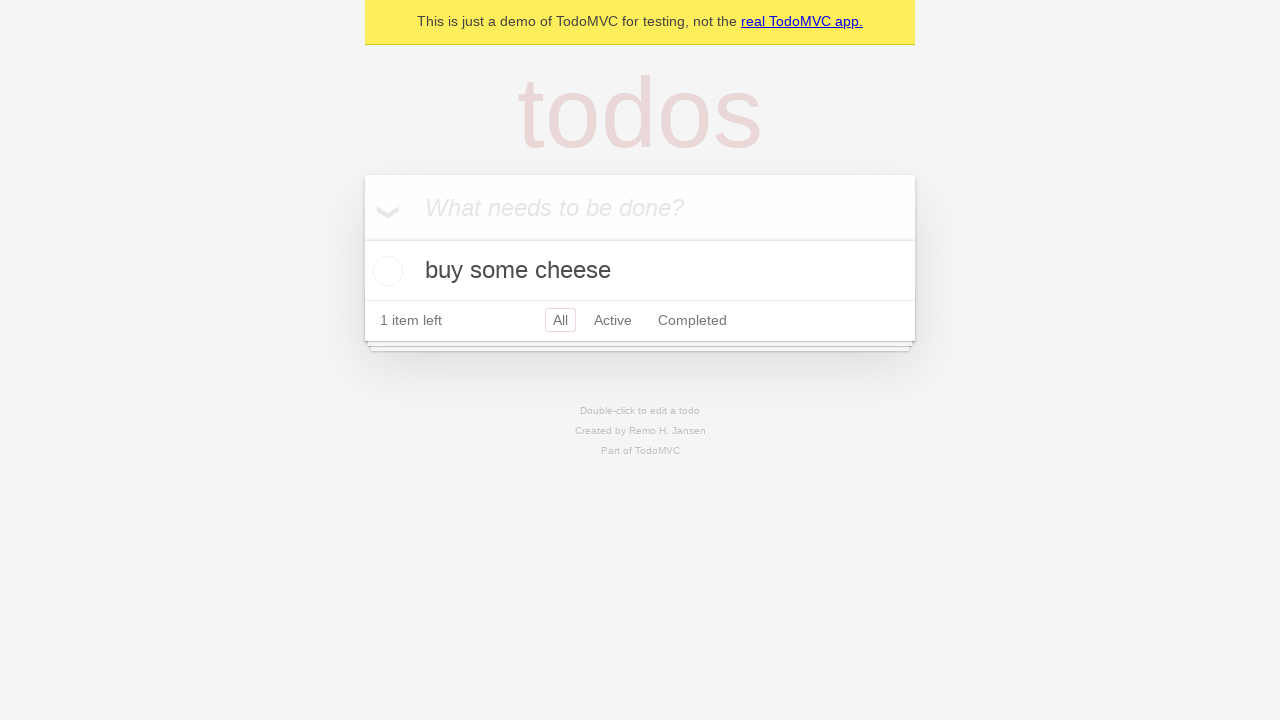

Filled new todo input with 'feed the cat' on .new-todo
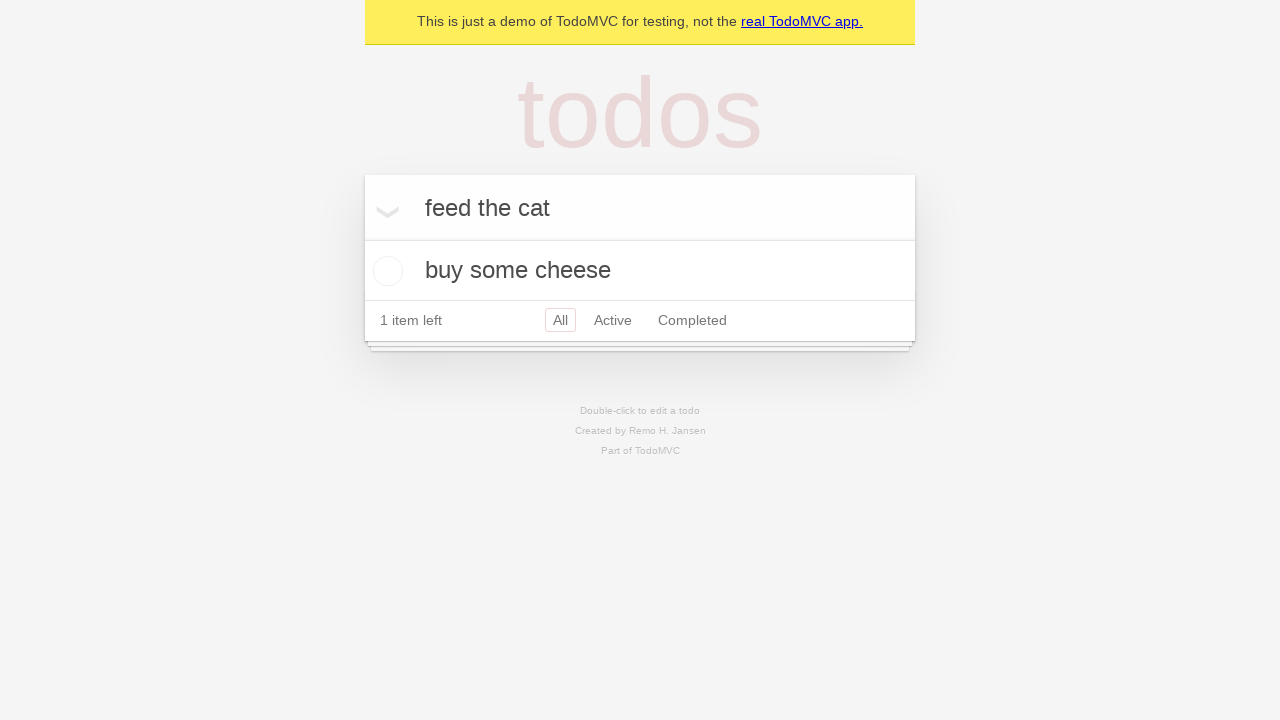

Pressed Enter to add second todo item on .new-todo
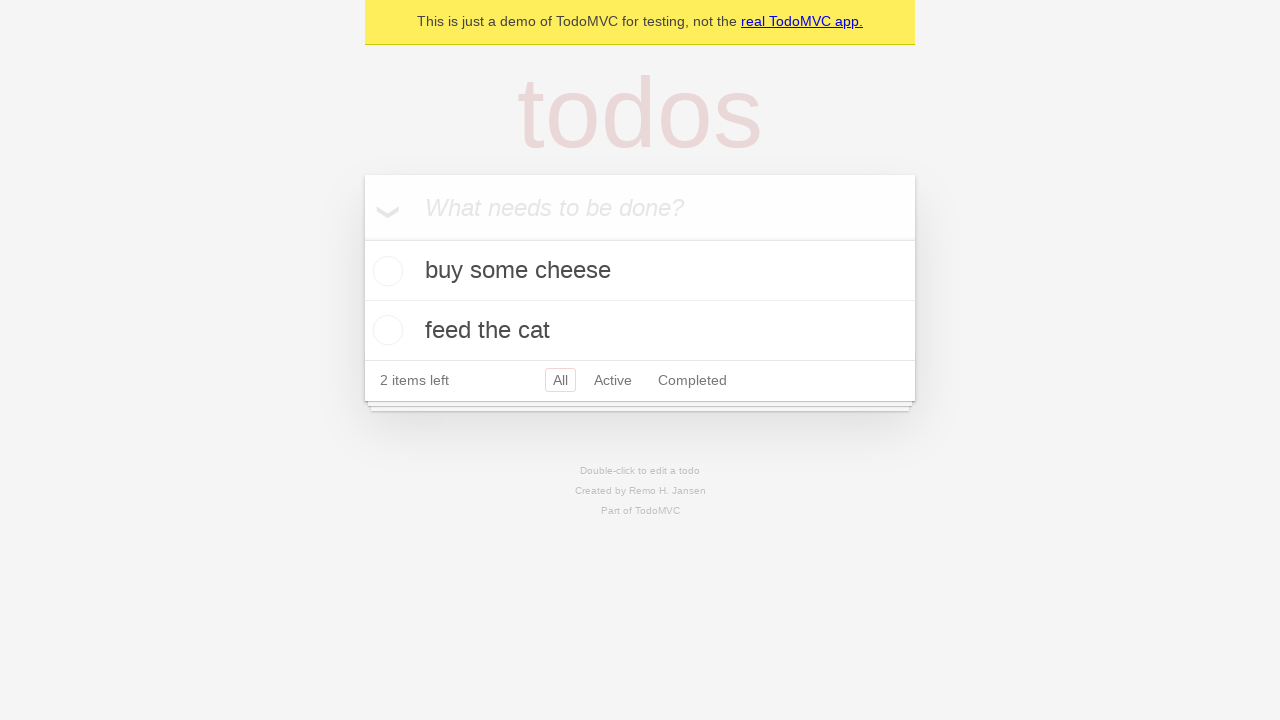

Filled new todo input with 'book a doctors appointment' on .new-todo
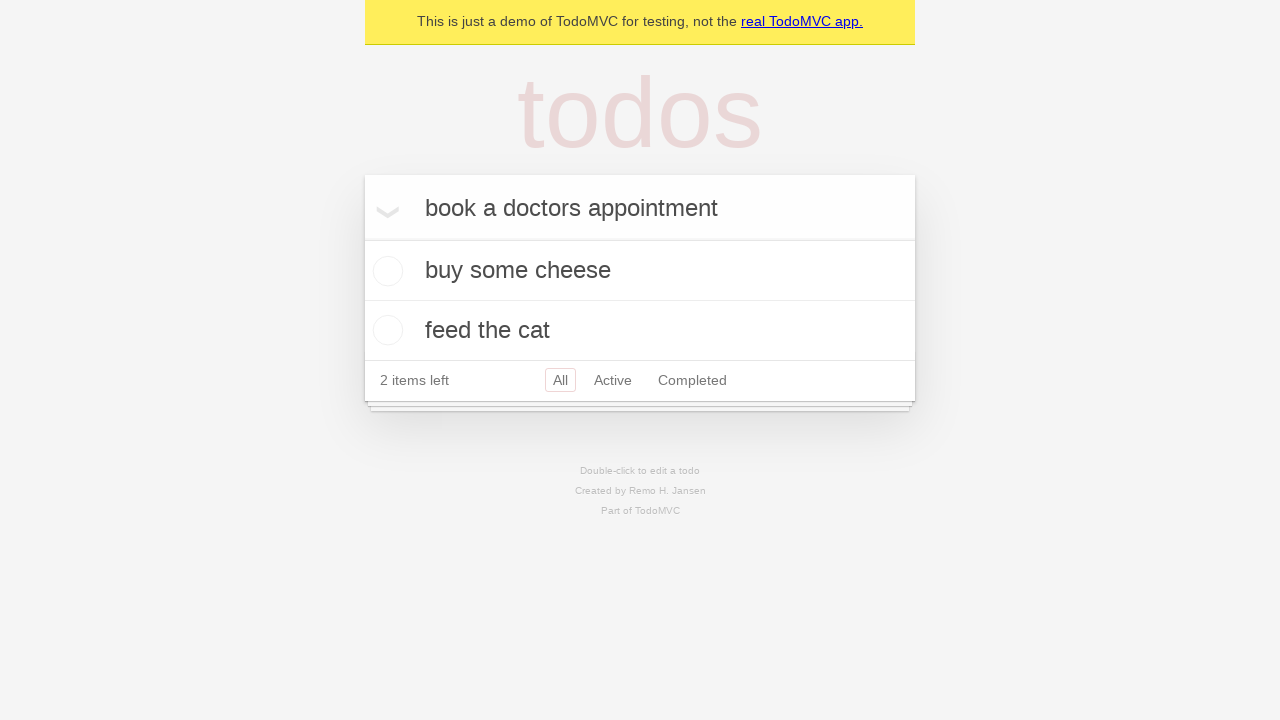

Pressed Enter to add third todo item on .new-todo
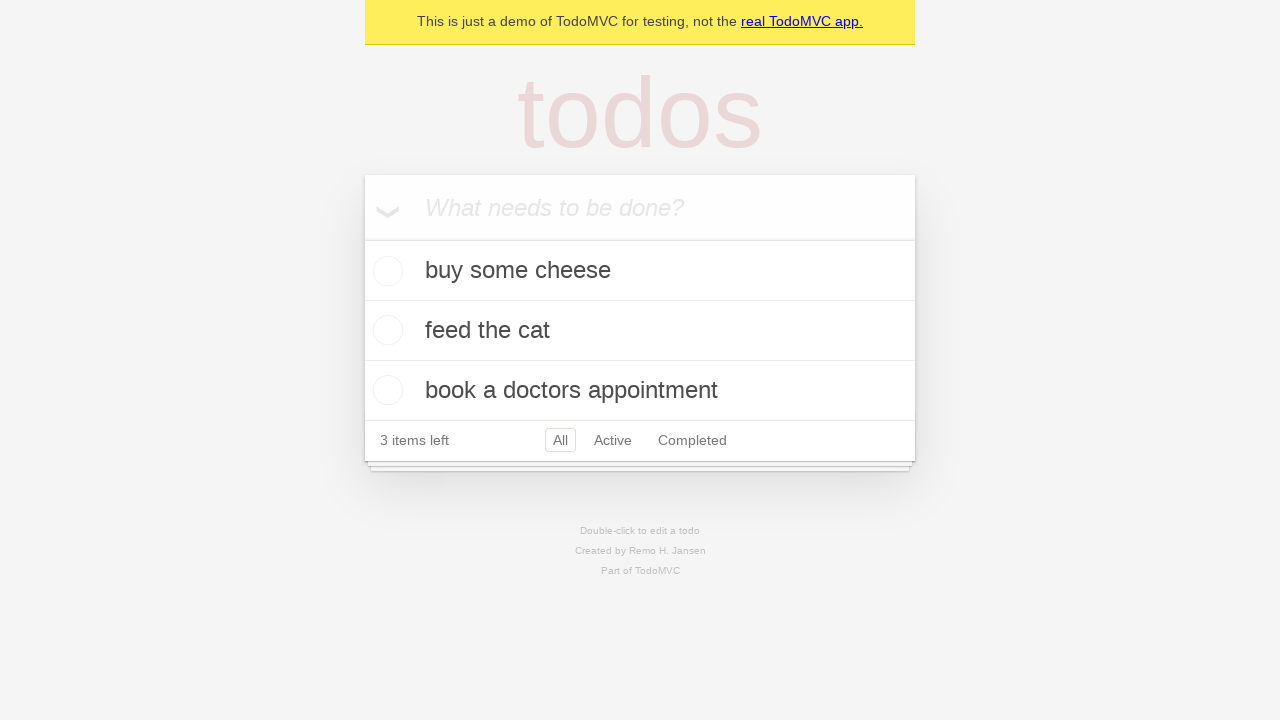

Waited for all three todo items to appear in the list
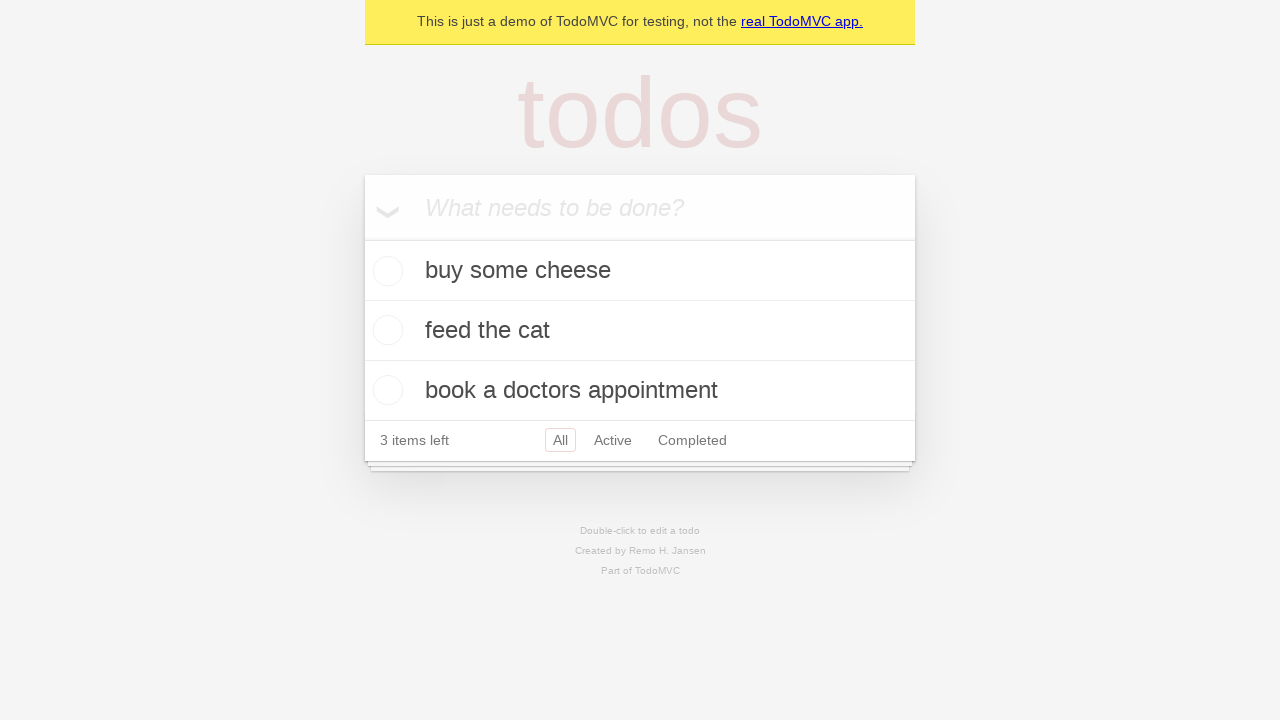

Checked the second todo item to mark it as complete at (385, 330) on .todo-list li .toggle >> nth=1
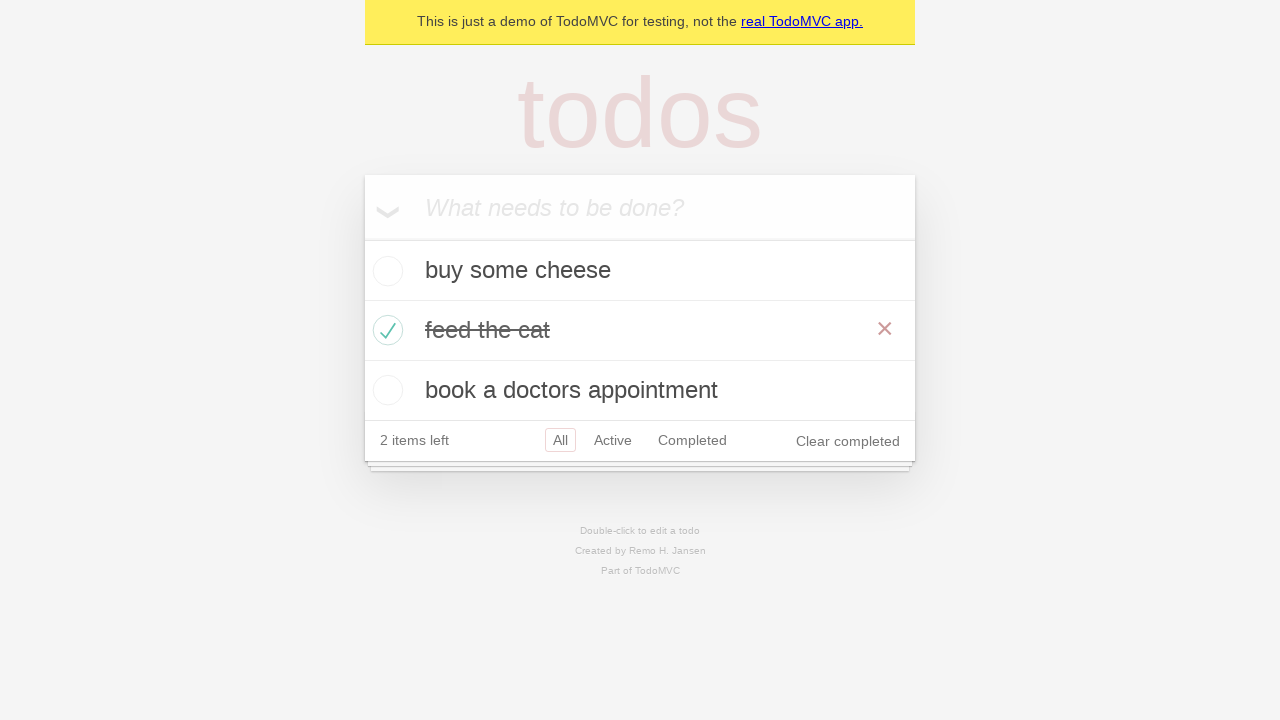

Clicked the Active filter to display only incomplete items at (613, 440) on .filters >> text=Active
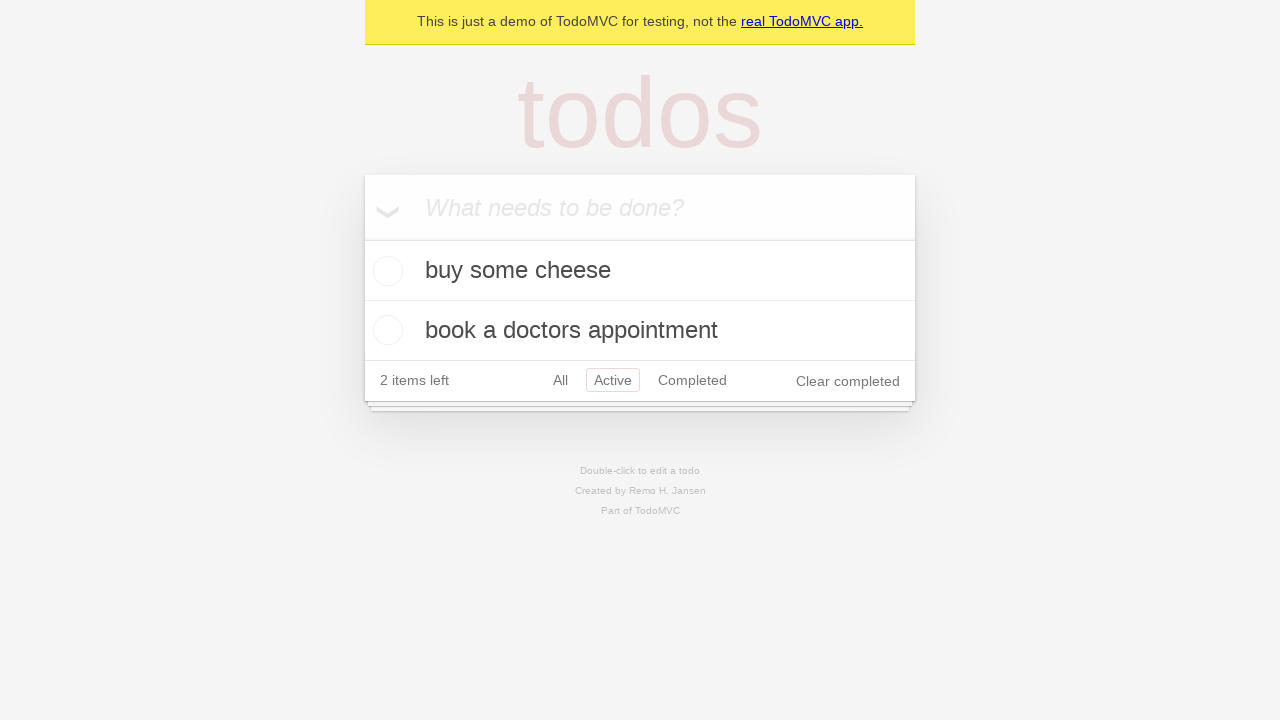

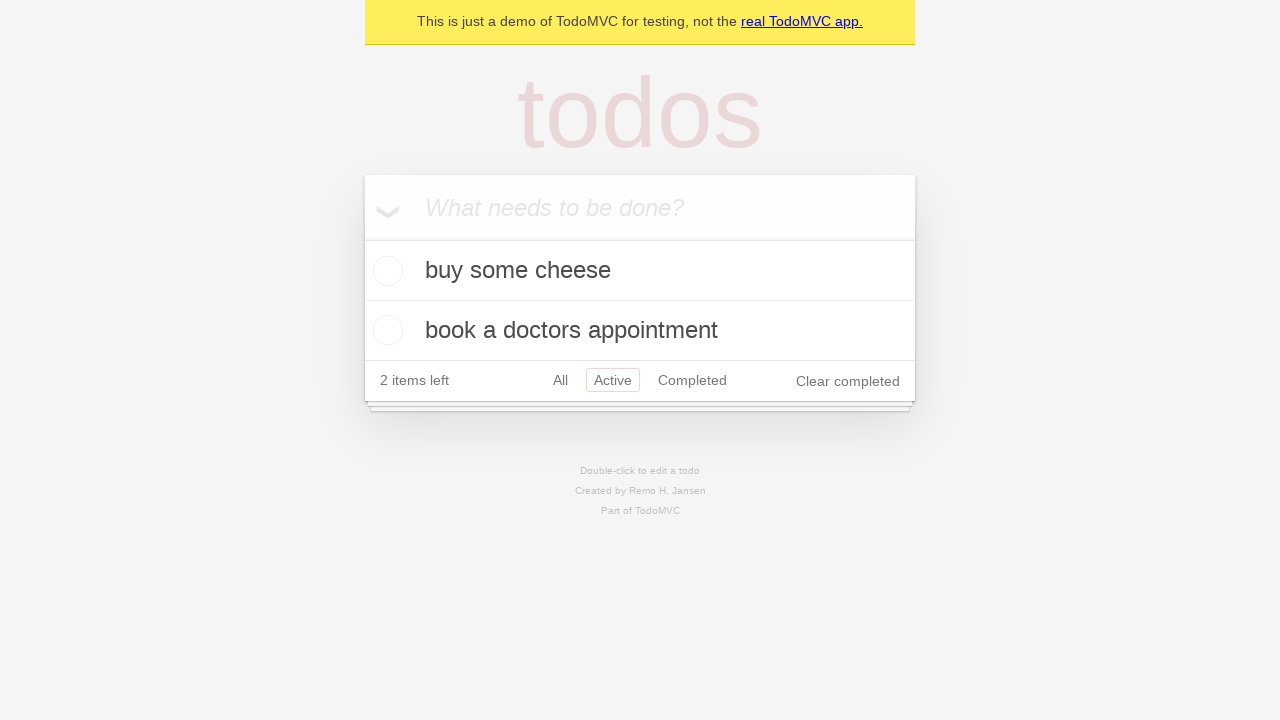